Tests checkbox functionality on an HTML forms example page by first unchecking all selected checkboxes, then specifically selecting the checkbox with value "milk".

Starting URL: http://echoecho.com/htmlforms09.htm

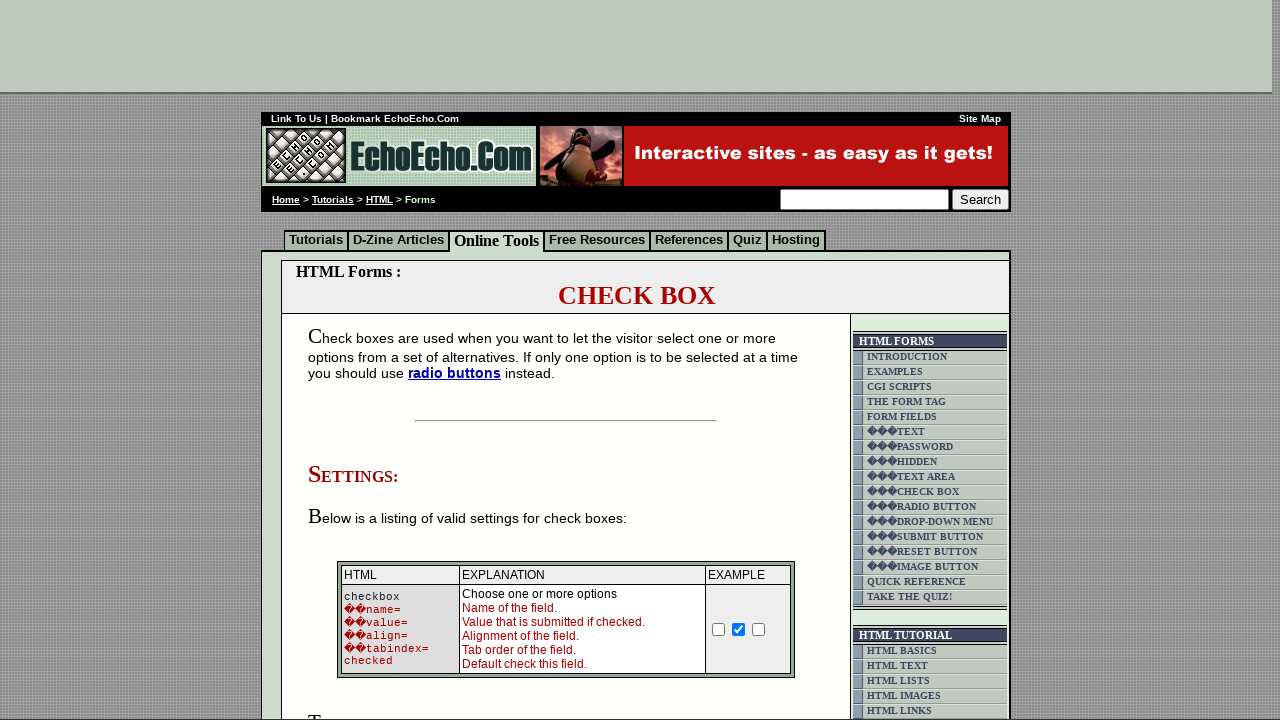

Navigated to HTML forms example page
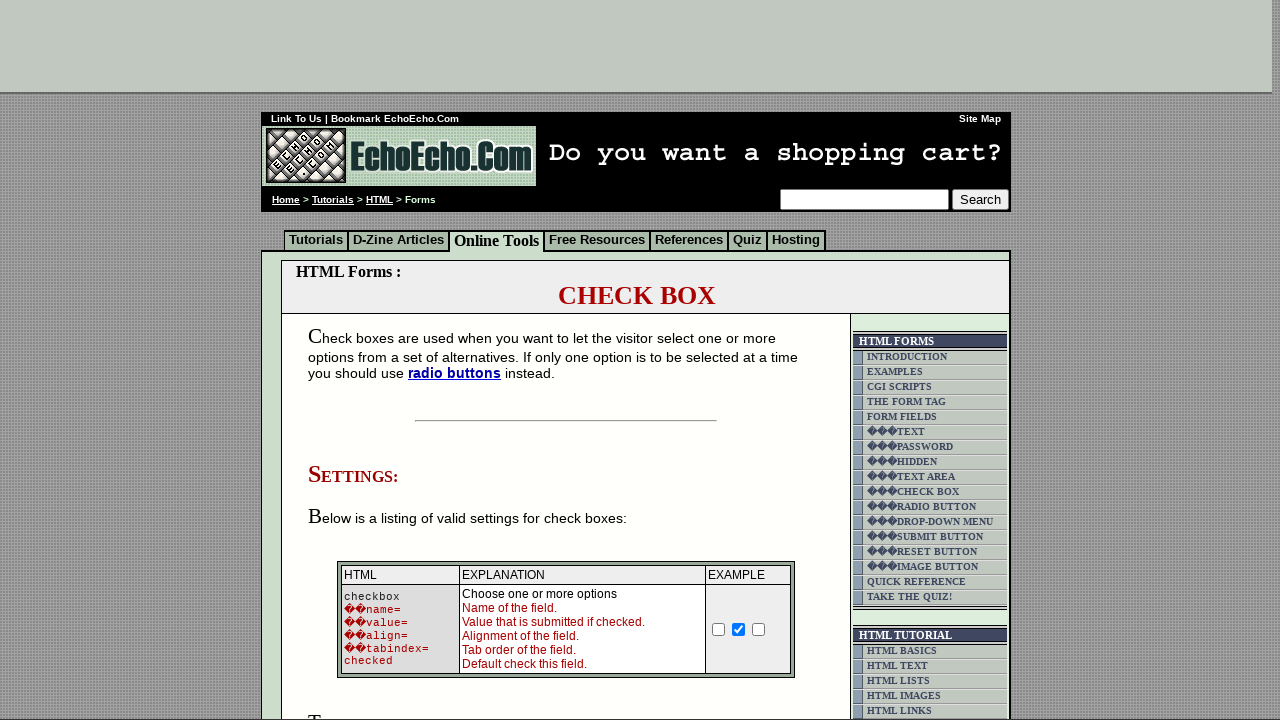

Checkbox elements loaded on page
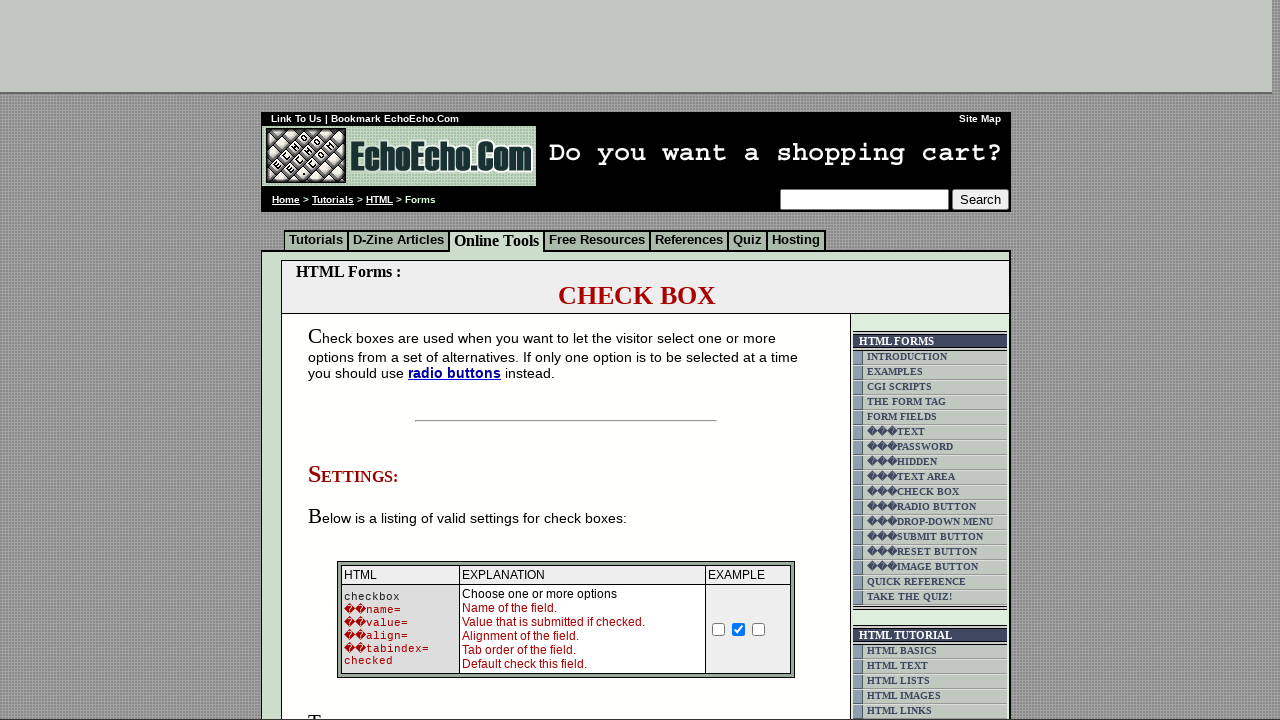

Found 6 checkboxes on the form
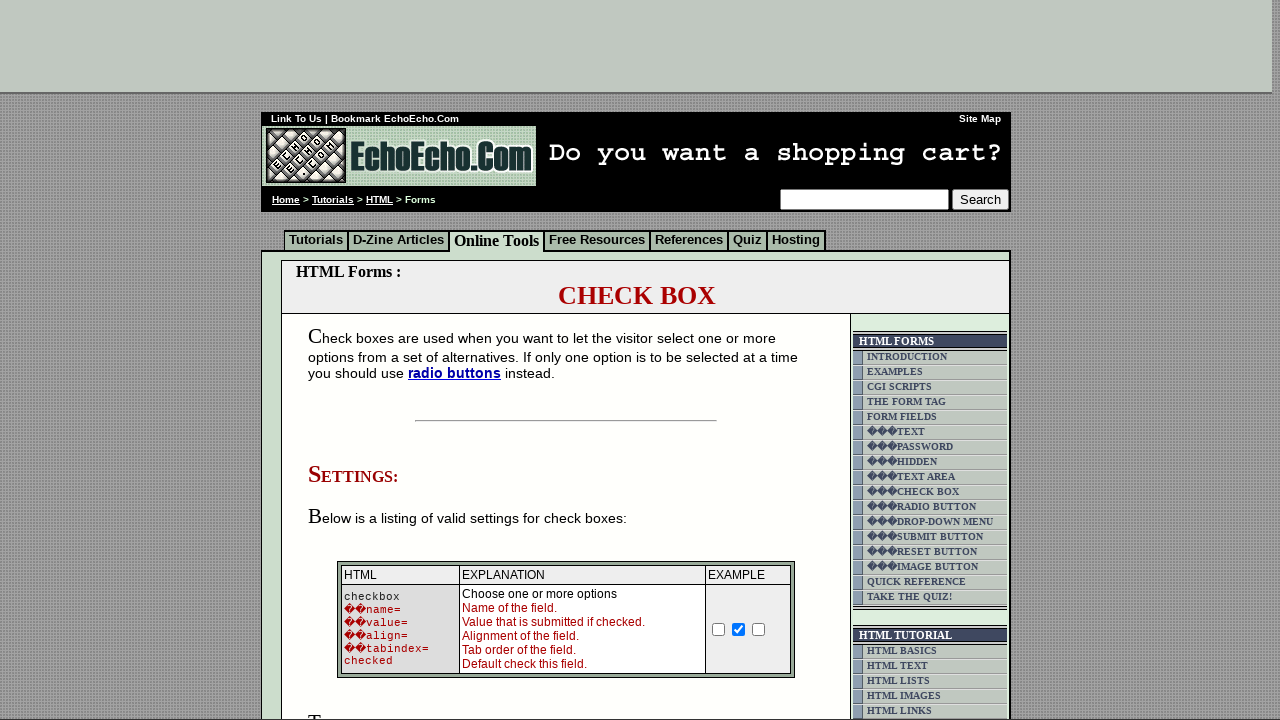

Unchecked checkbox at index 1 at (739, 629) on form input[type='checkbox'] >> nth=1
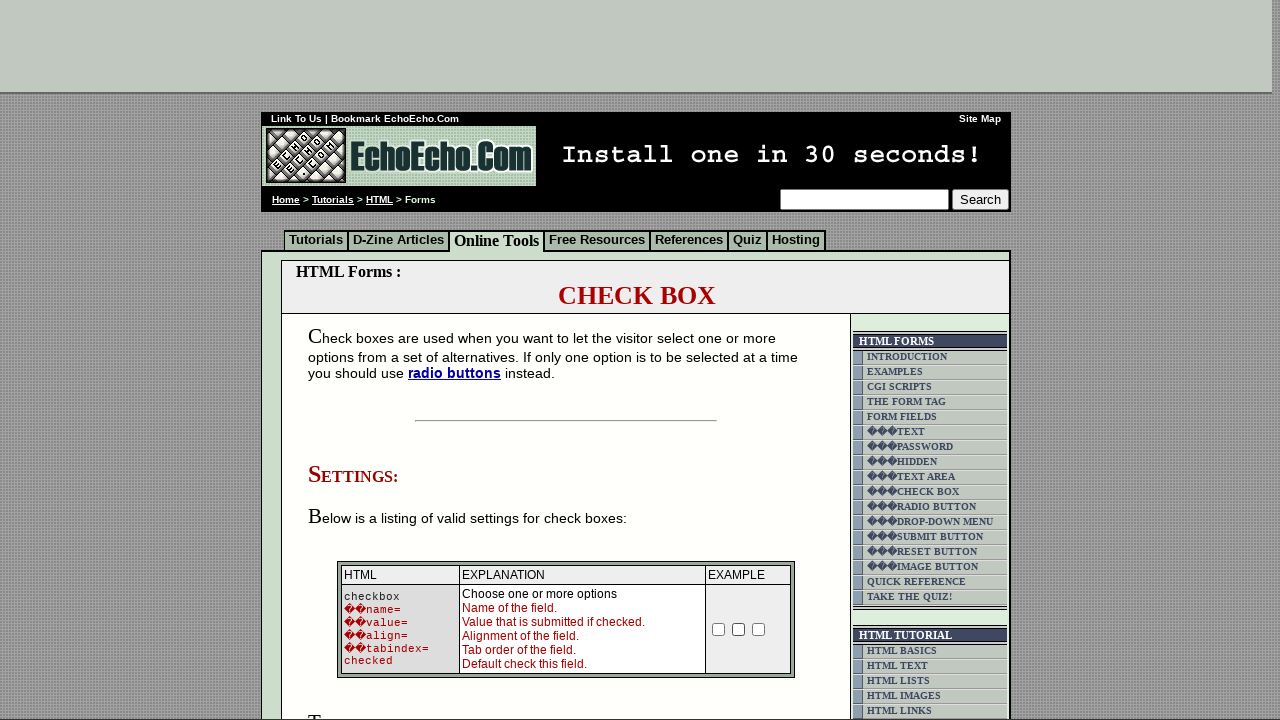

Unchecked checkbox at index 4 at (354, 360) on form input[type='checkbox'] >> nth=4
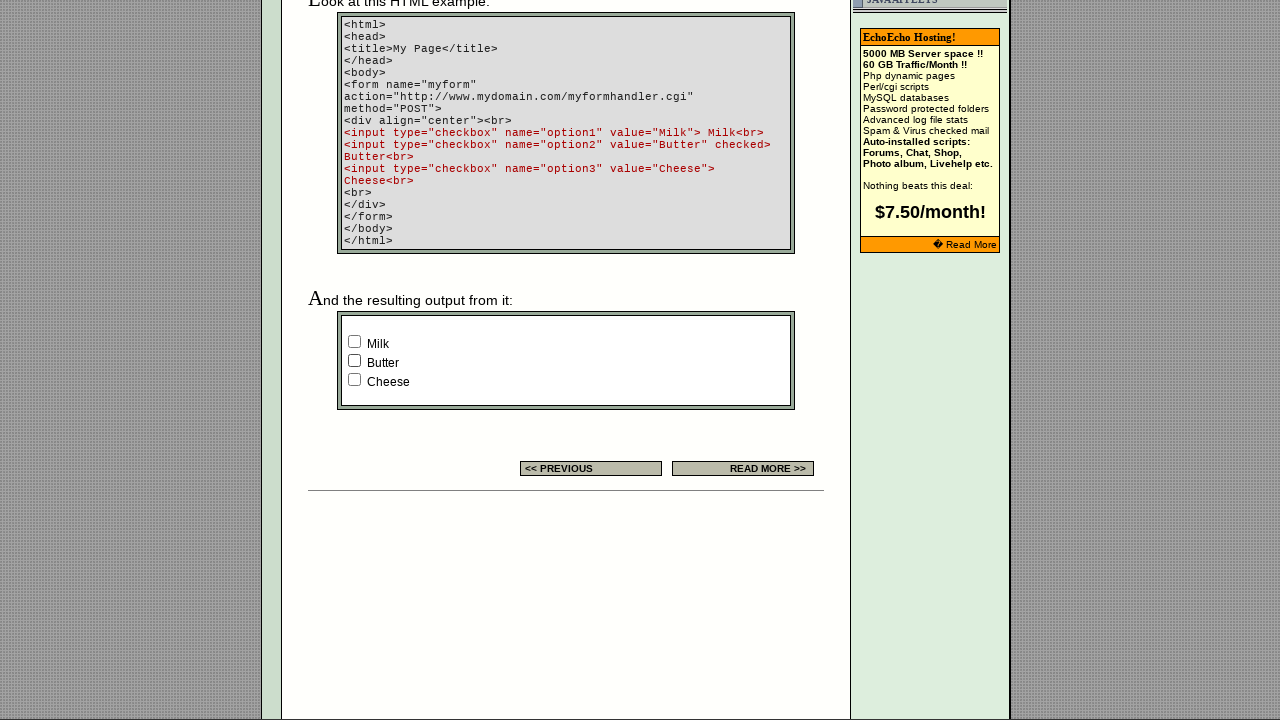

Selected checkbox with value 'milk' at (354, 342) on form input[type='checkbox'] >> nth=3
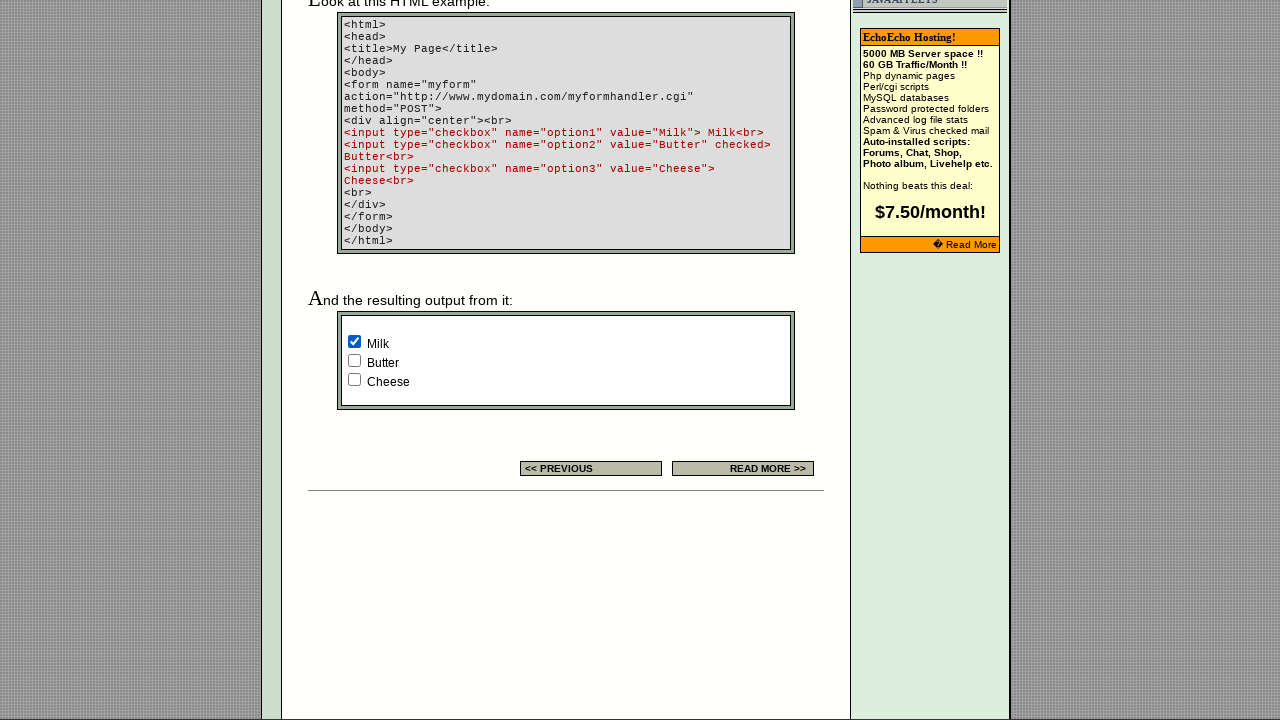

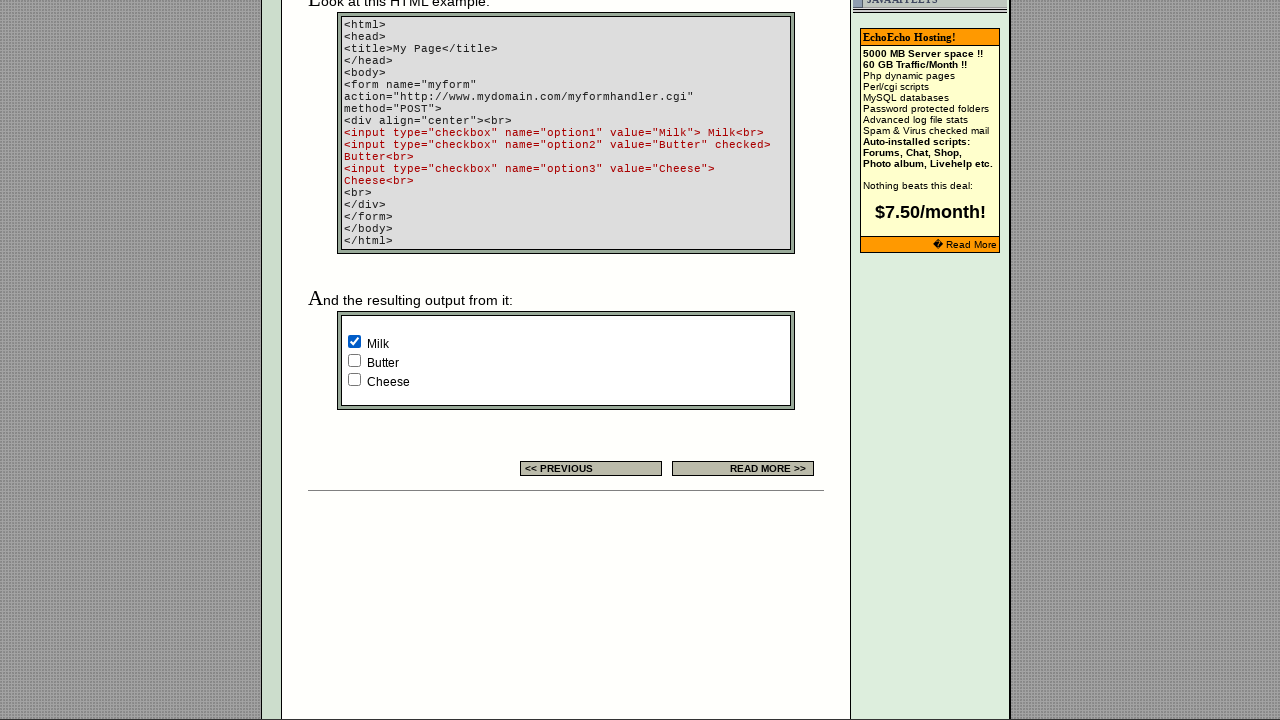